Tests a wait functionality by clicking a verify button and checking for a success message

Starting URL: http://suninjuly.github.io/wait1.html

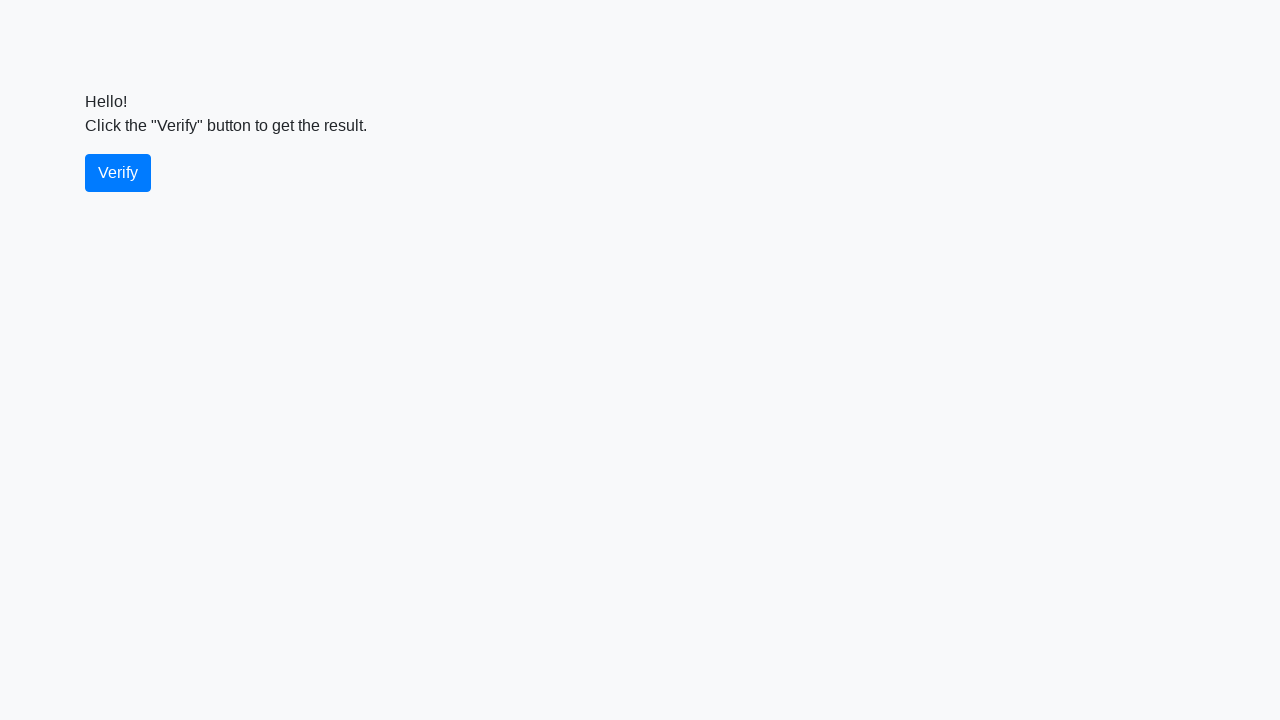

Clicked the Verify button at (118, 173) on (//button[normalize-space()='Verify'])[1]
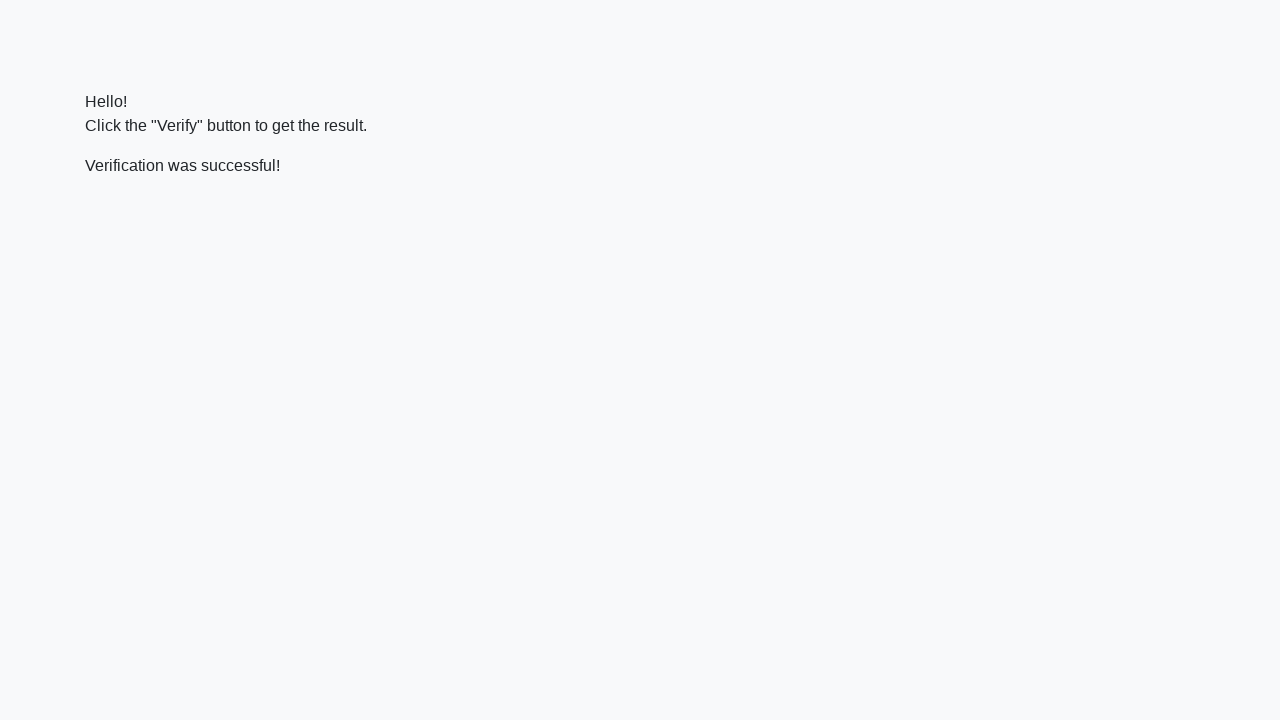

Success message element appeared
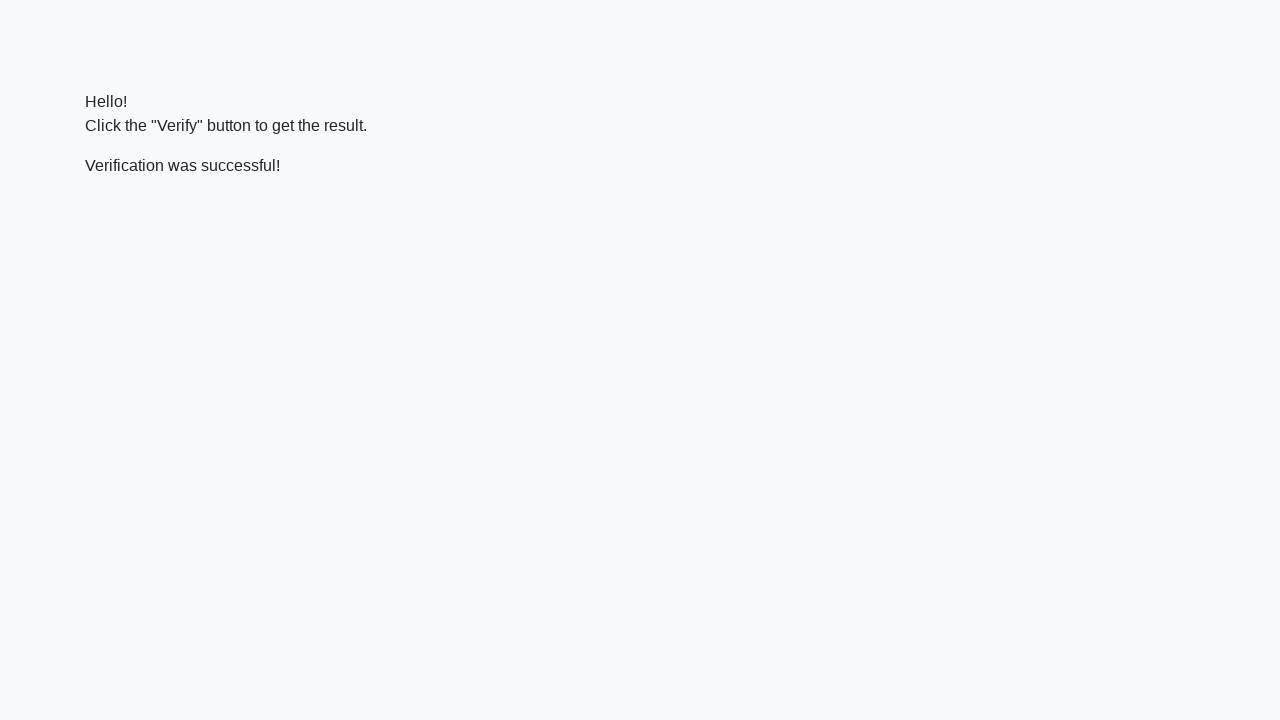

Verified success message contains 'successful'
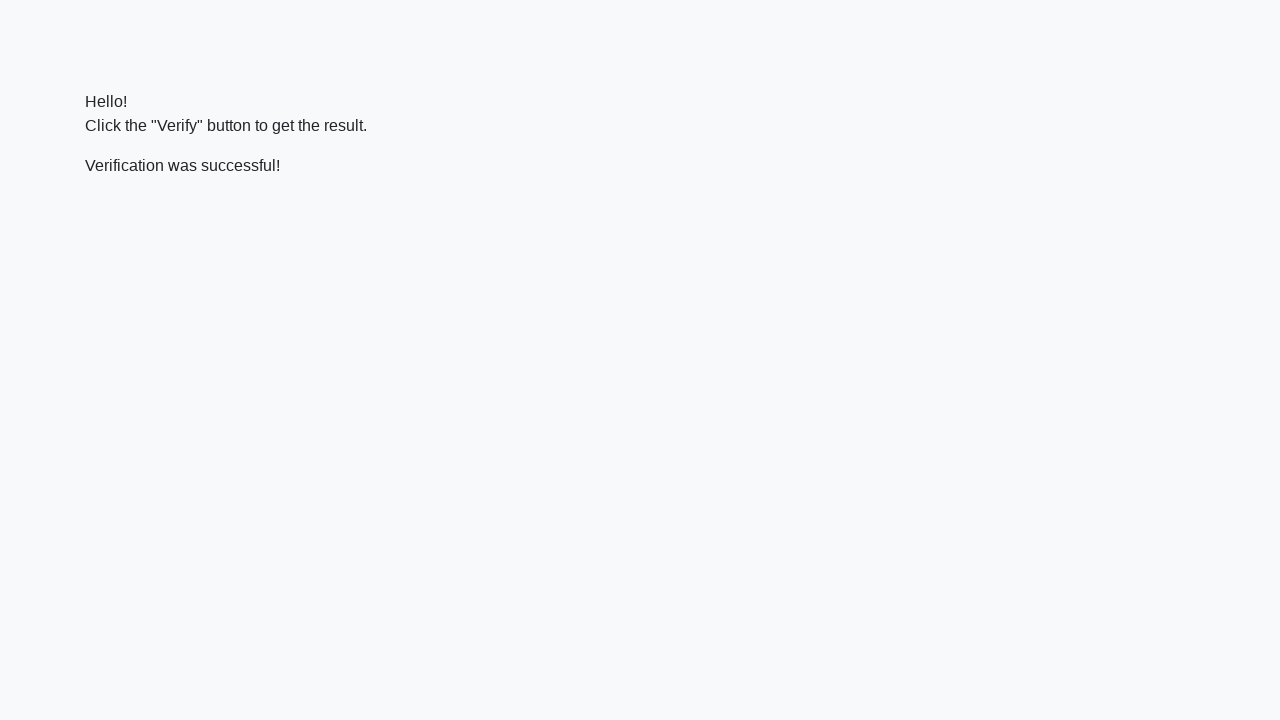

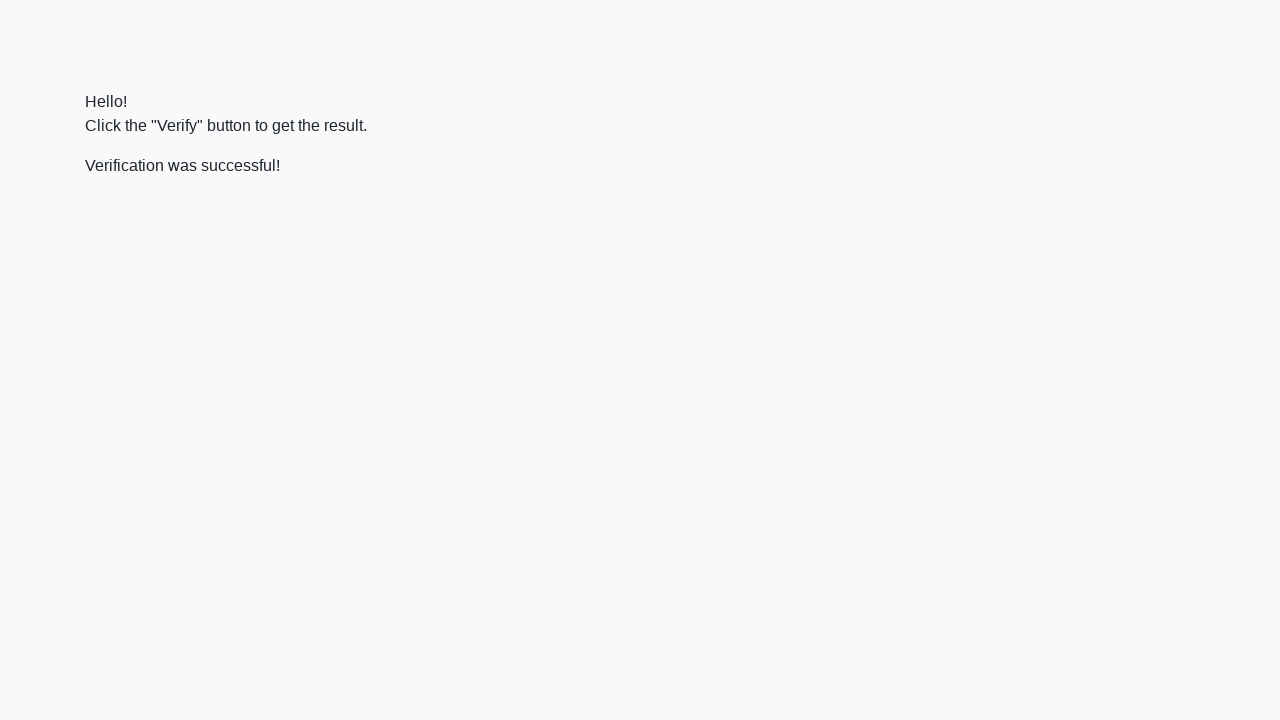